Navigates to the OrangeHRM demo site and verifies that the page title is correct.

Starting URL: https://opensource-demo.orangehrmlive.com

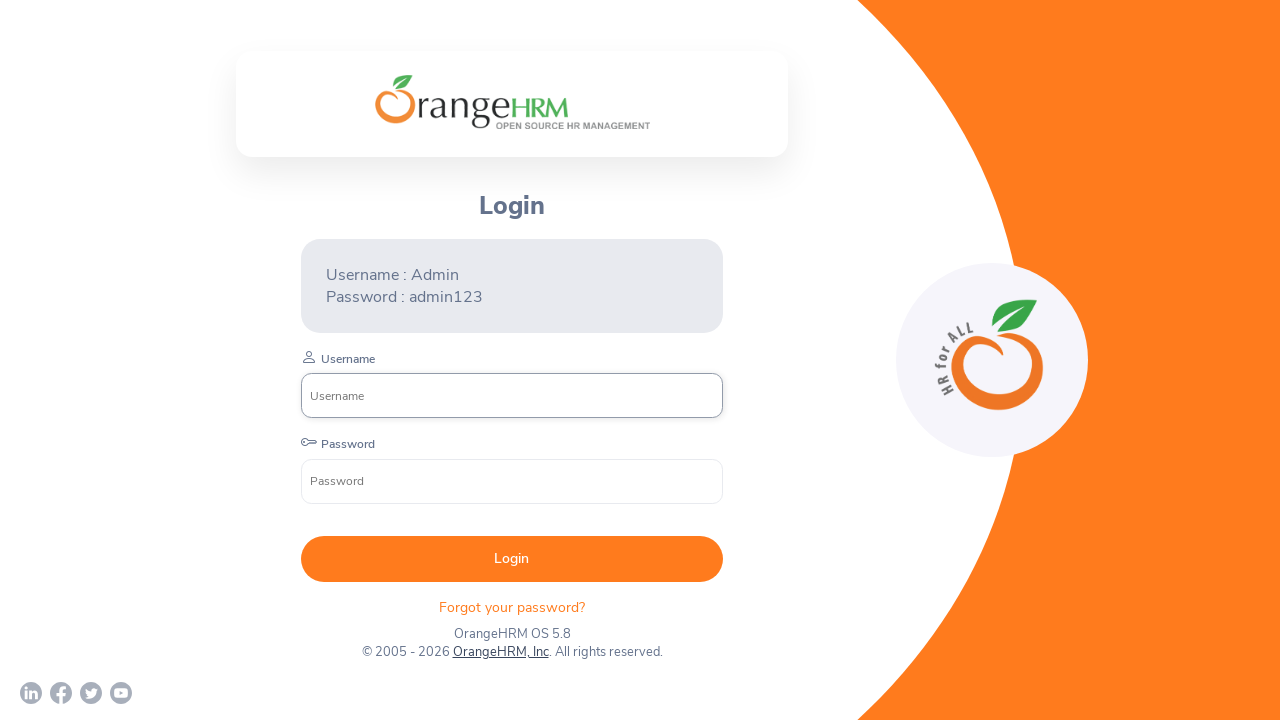

Navigated to OrangeHRM demo site
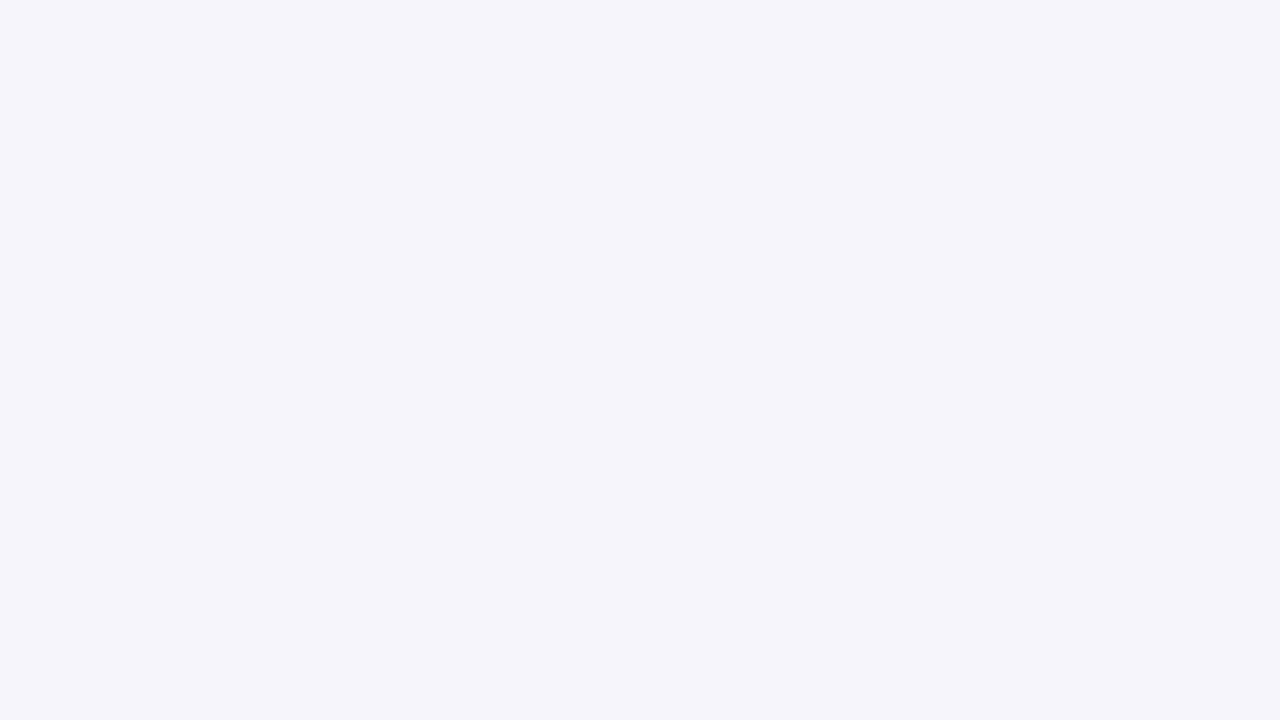

Verified page title is 'OrangeHRM'
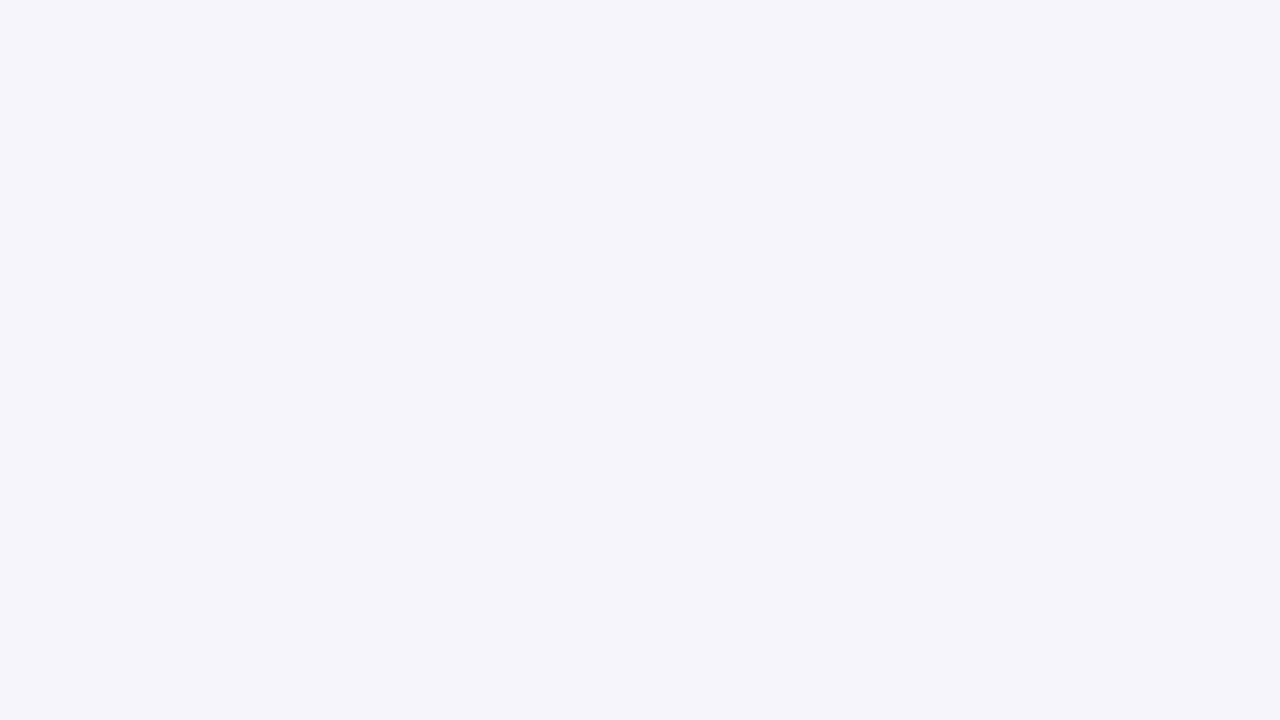

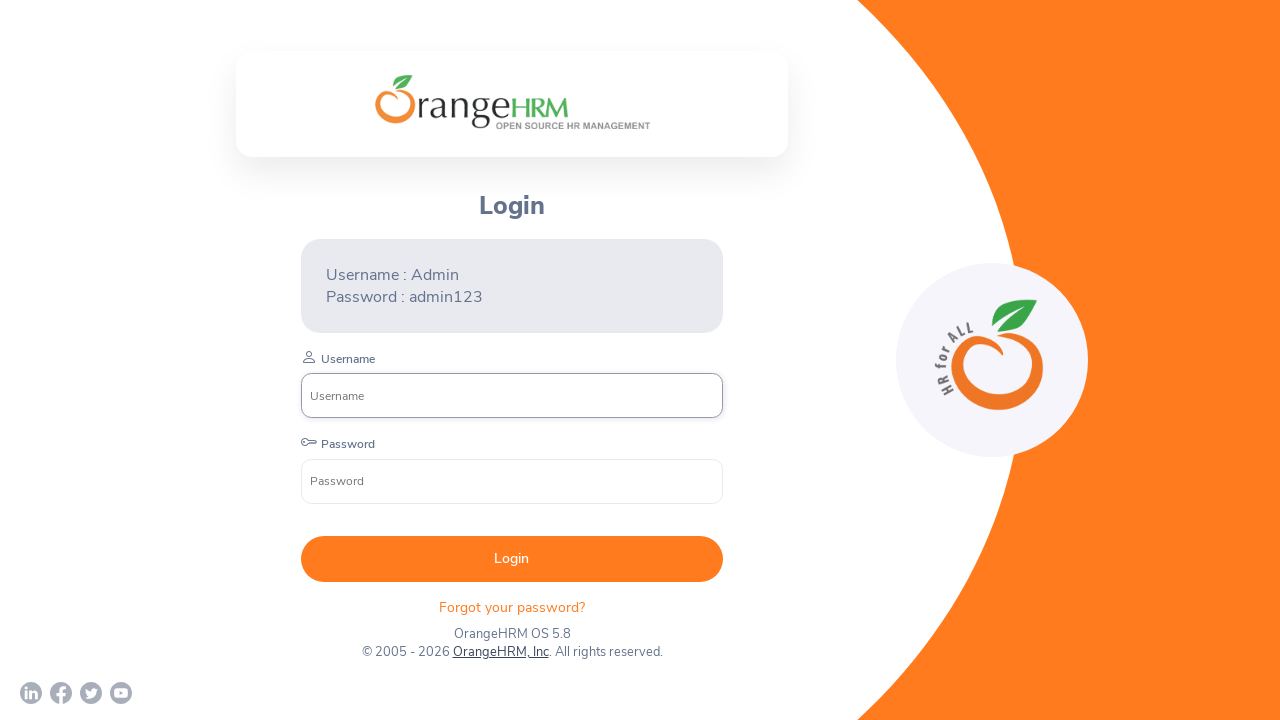